Tests auto-suggestive dropdown functionality by typing partial text and selecting a specific option from the suggestions

Starting URL: https://rahulshettyacademy.com/dropdownsPractise/

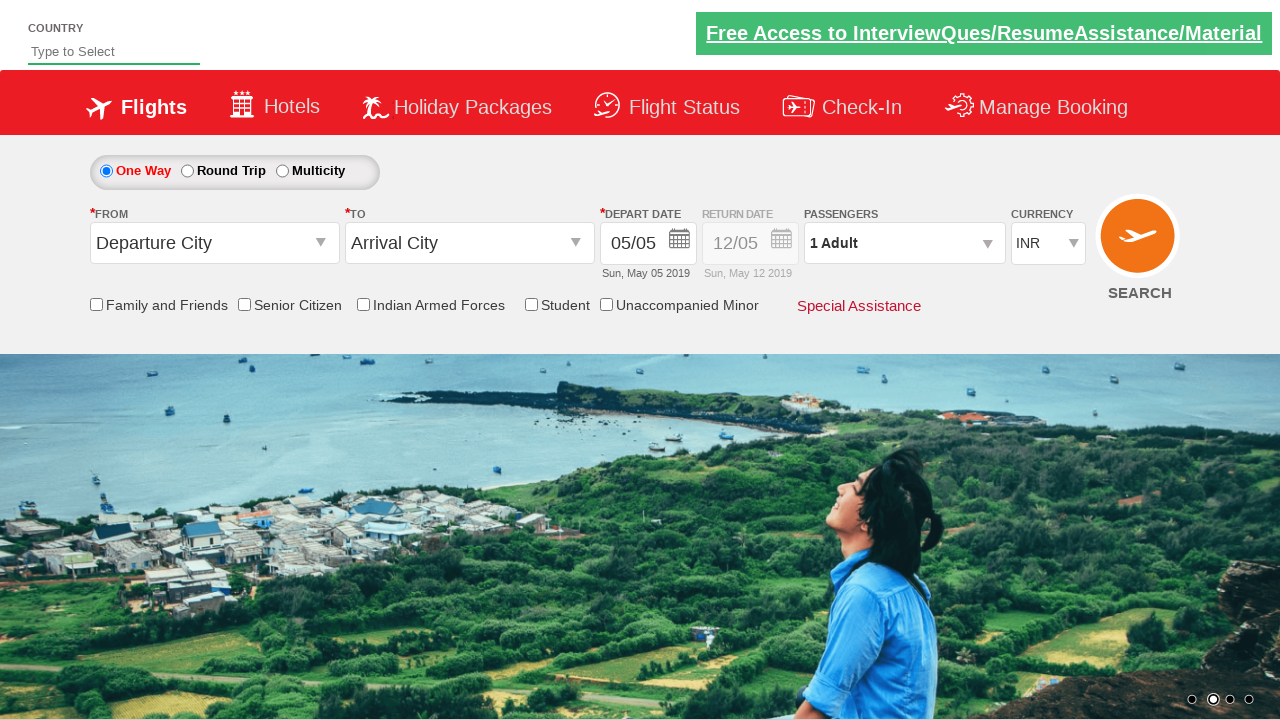

Navigated to auto-suggestive dropdowns practice page
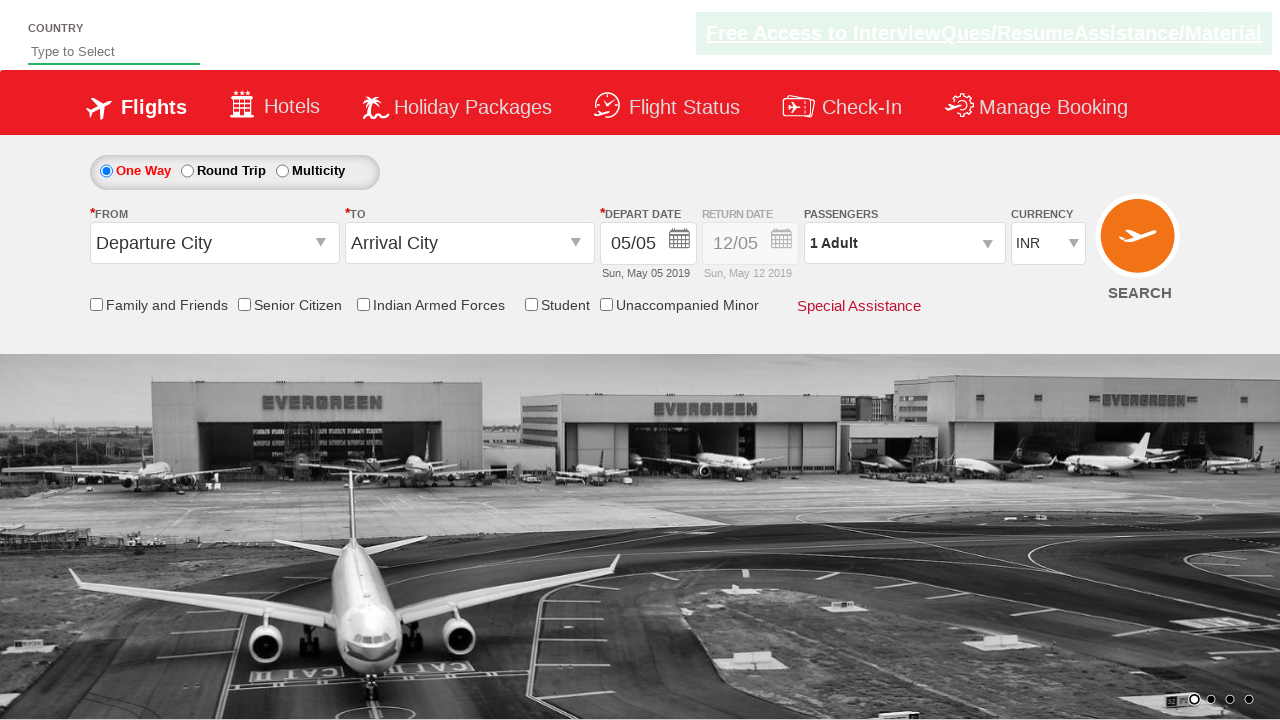

Filled auto-suggest field with 'ind' on #autosuggest
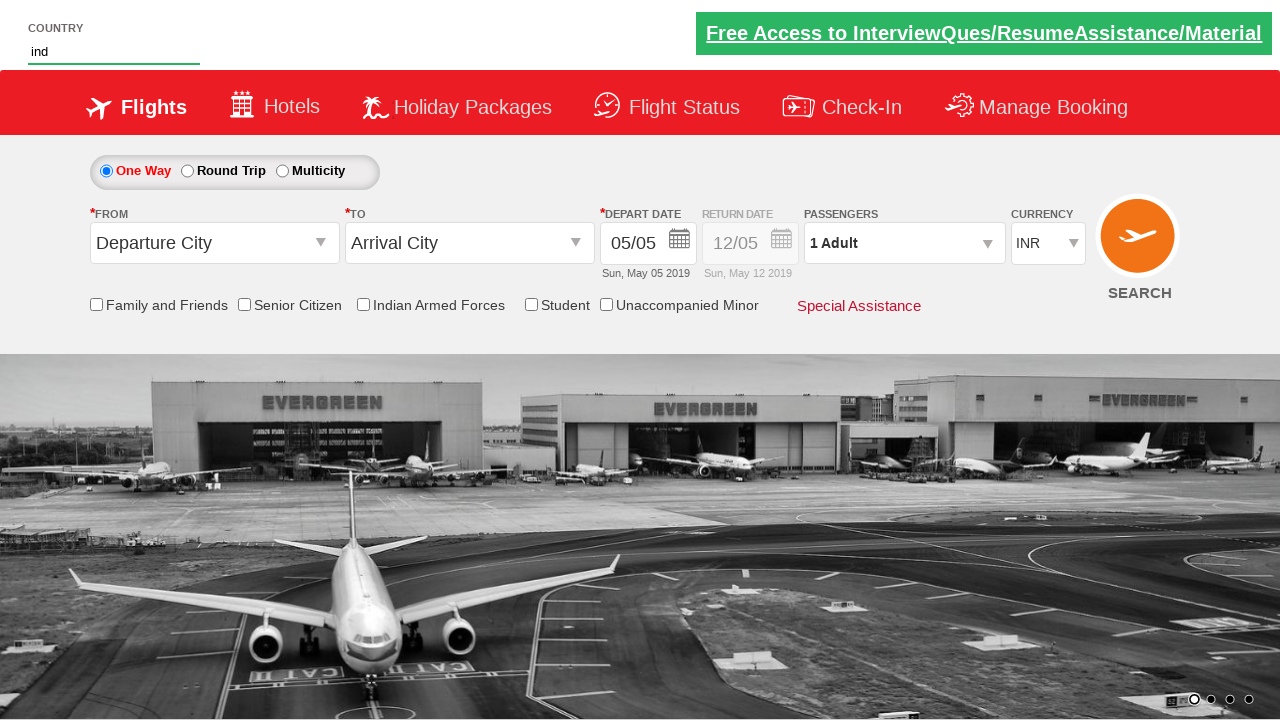

Auto-suggest dropdown suggestions appeared
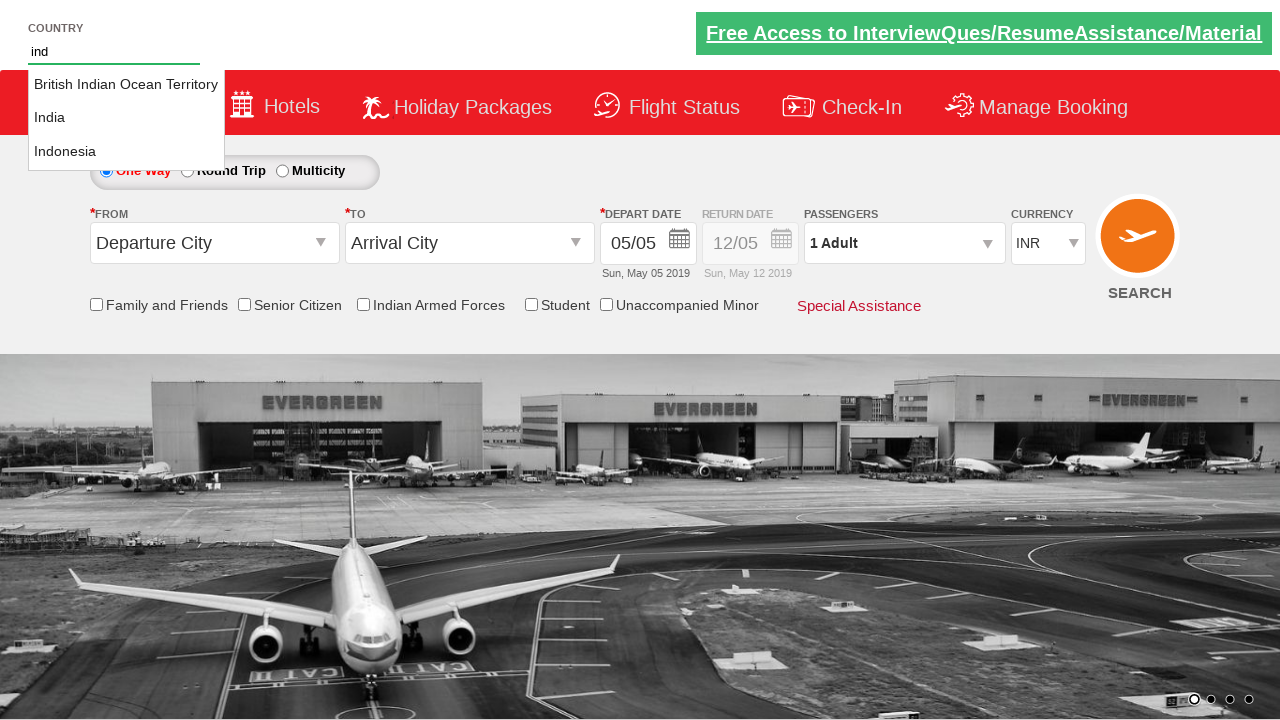

Selected 'India' from the auto-suggestive dropdown options at (126, 118) on .ui-menu-item >> nth=1
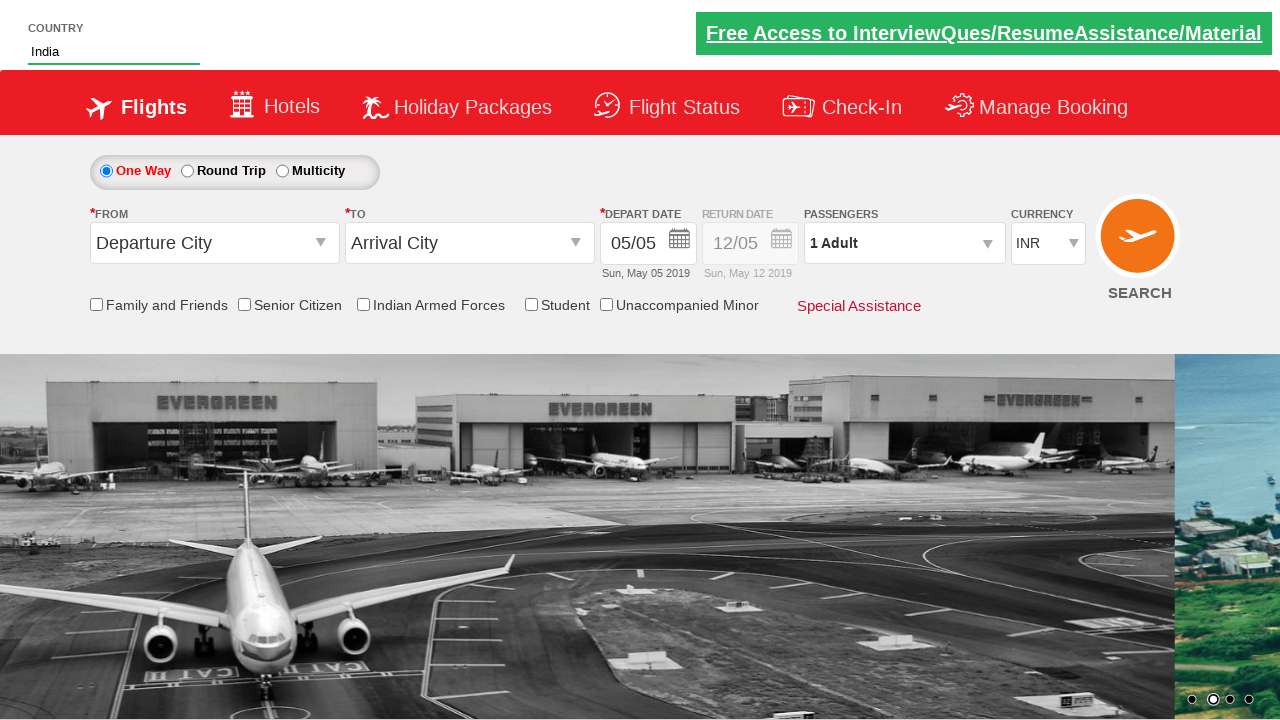

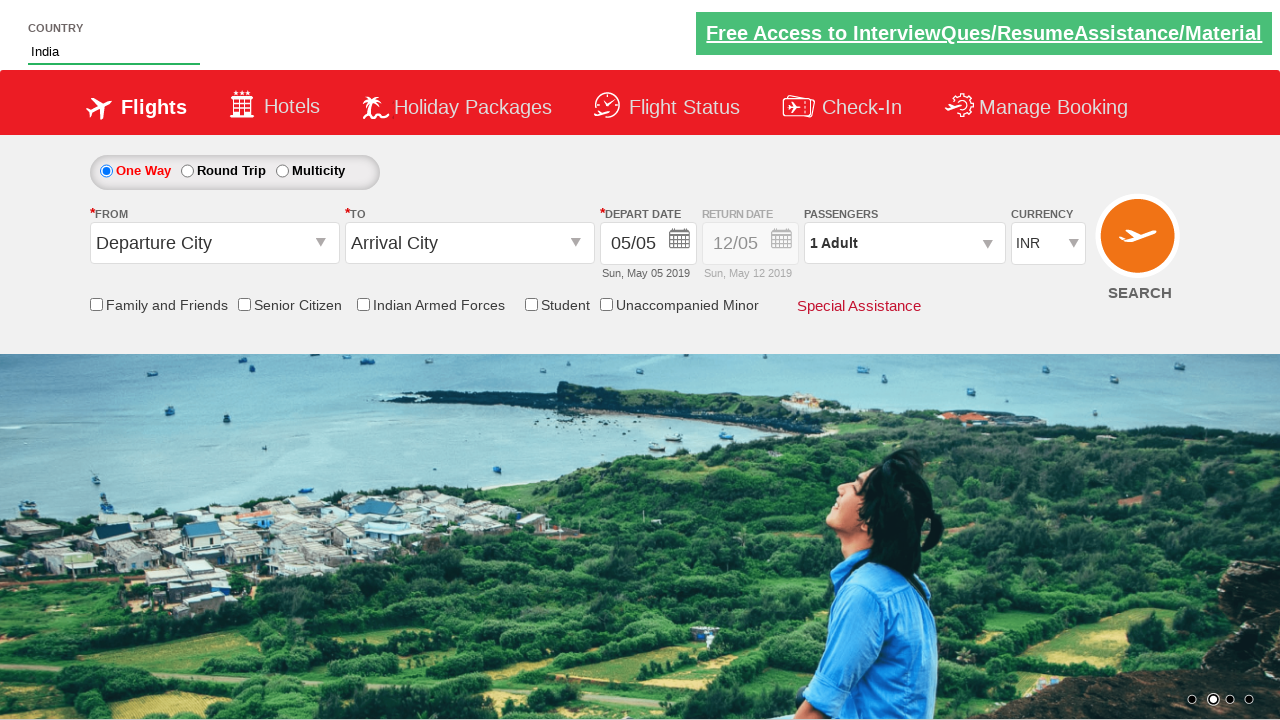